Tests that toggle all checkbox updates state when individual items are completed or cleared

Starting URL: https://demo.playwright.dev/todomvc

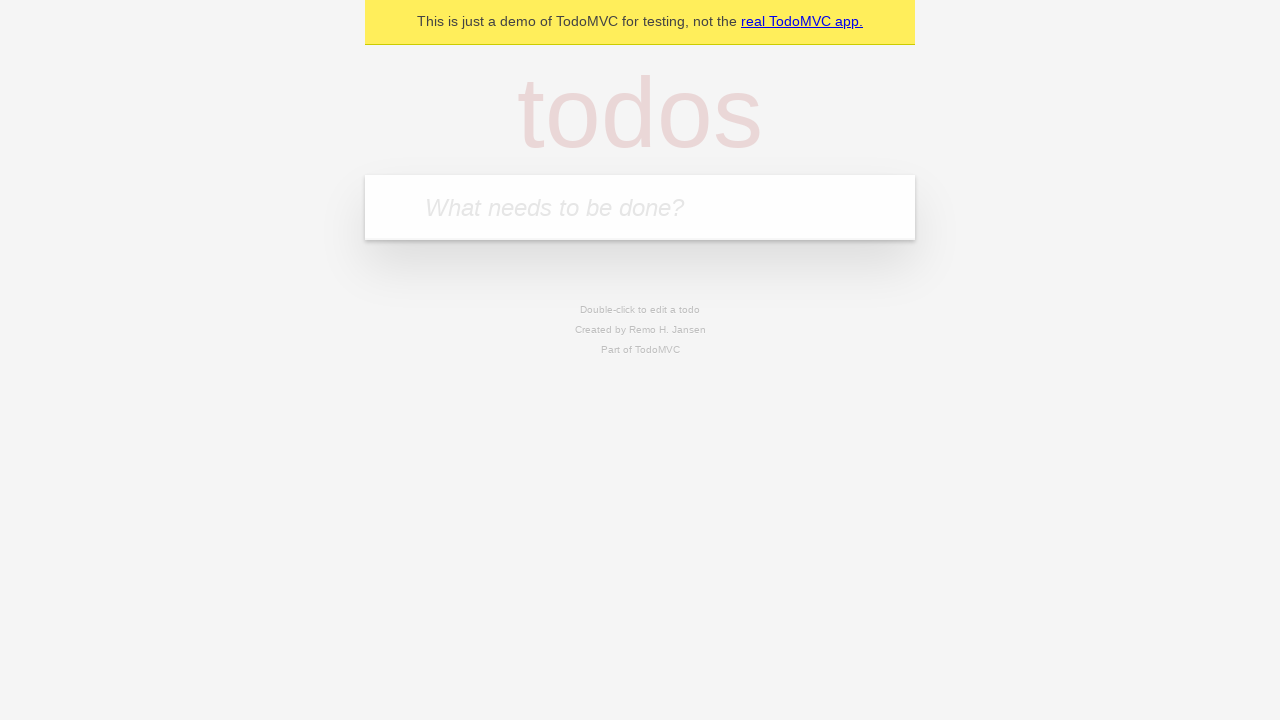

Filled todo input with 'buy some cheese' on internal:attr=[placeholder="What needs to be done?"i]
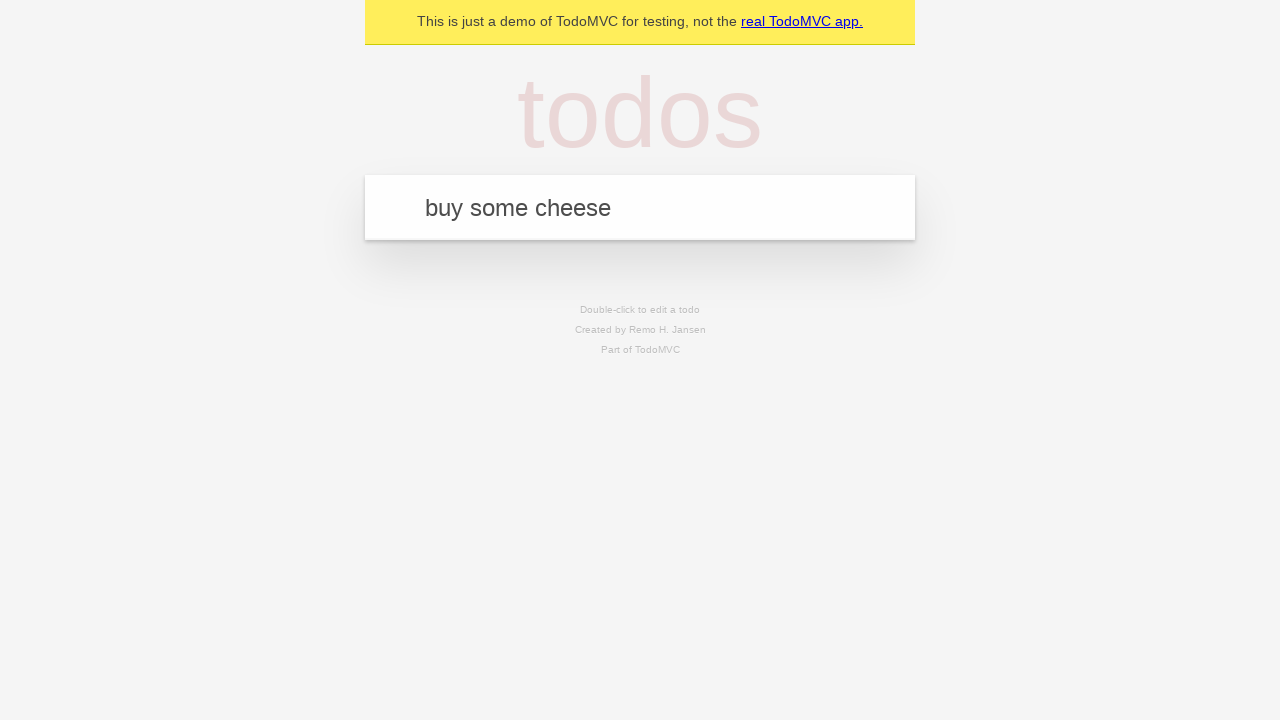

Pressed Enter to add todo 'buy some cheese' on internal:attr=[placeholder="What needs to be done?"i]
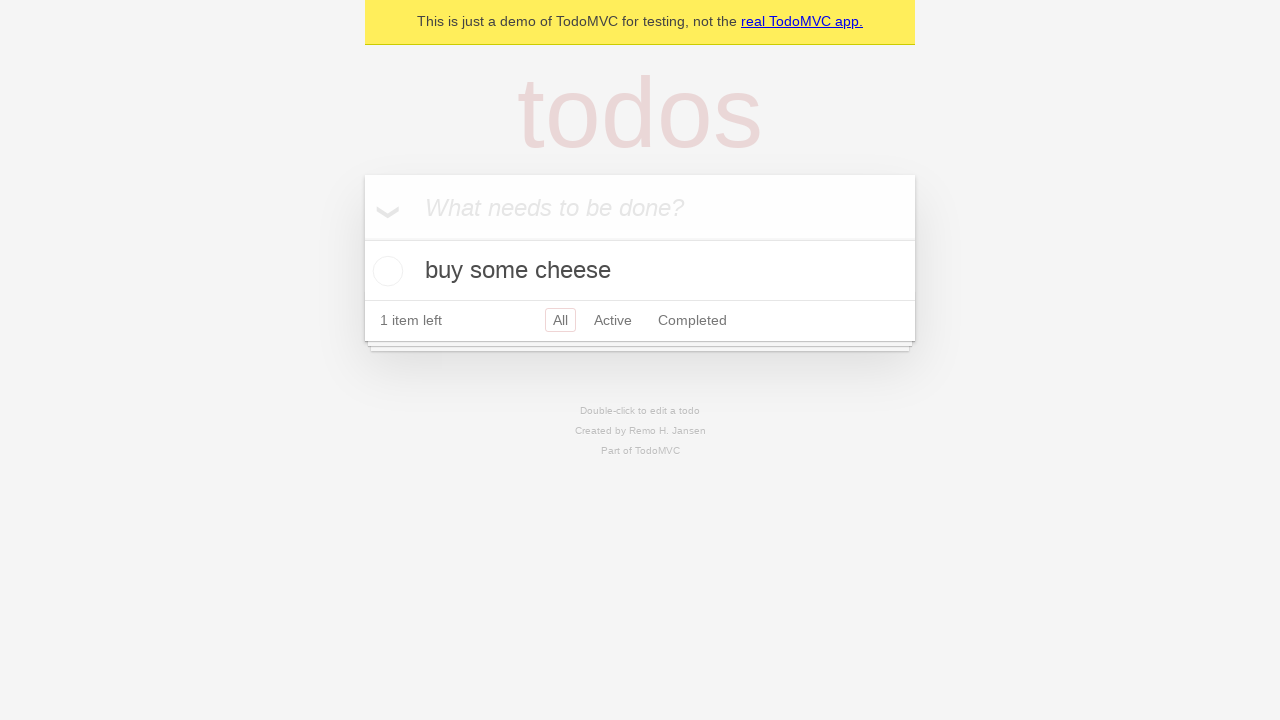

Filled todo input with 'feed the cat' on internal:attr=[placeholder="What needs to be done?"i]
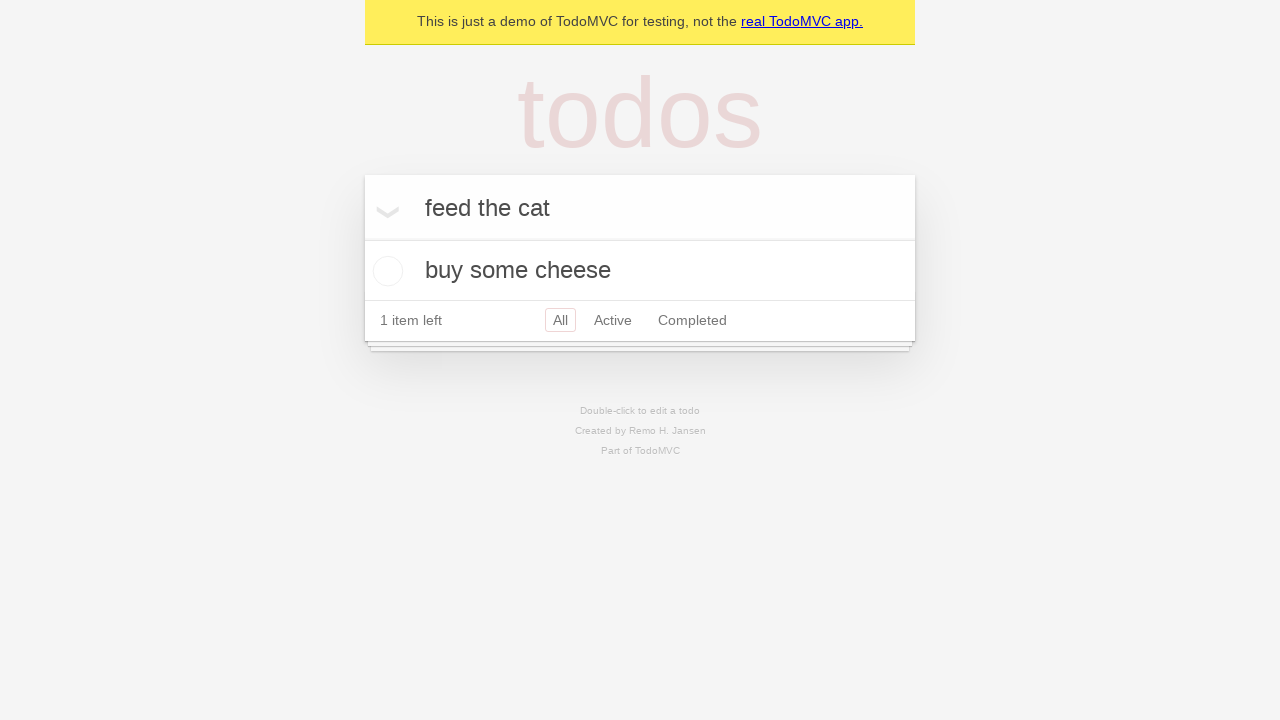

Pressed Enter to add todo 'feed the cat' on internal:attr=[placeholder="What needs to be done?"i]
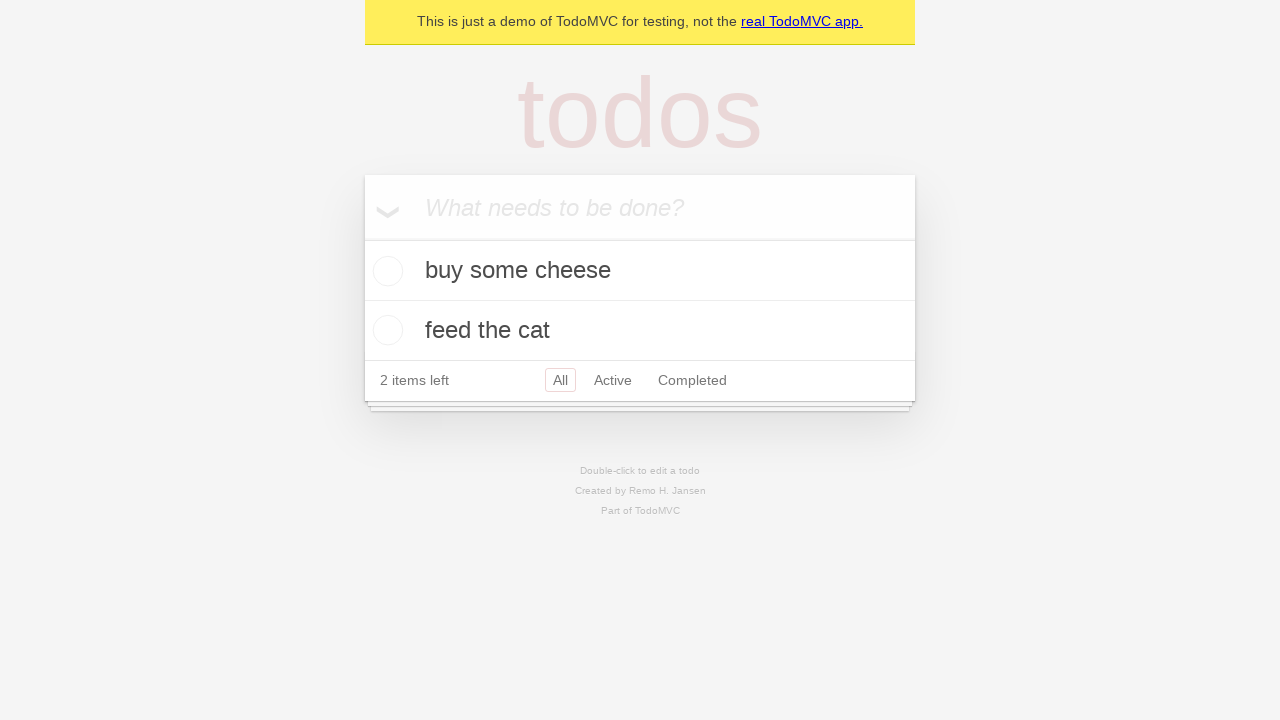

Filled todo input with 'book a doctors appointment' on internal:attr=[placeholder="What needs to be done?"i]
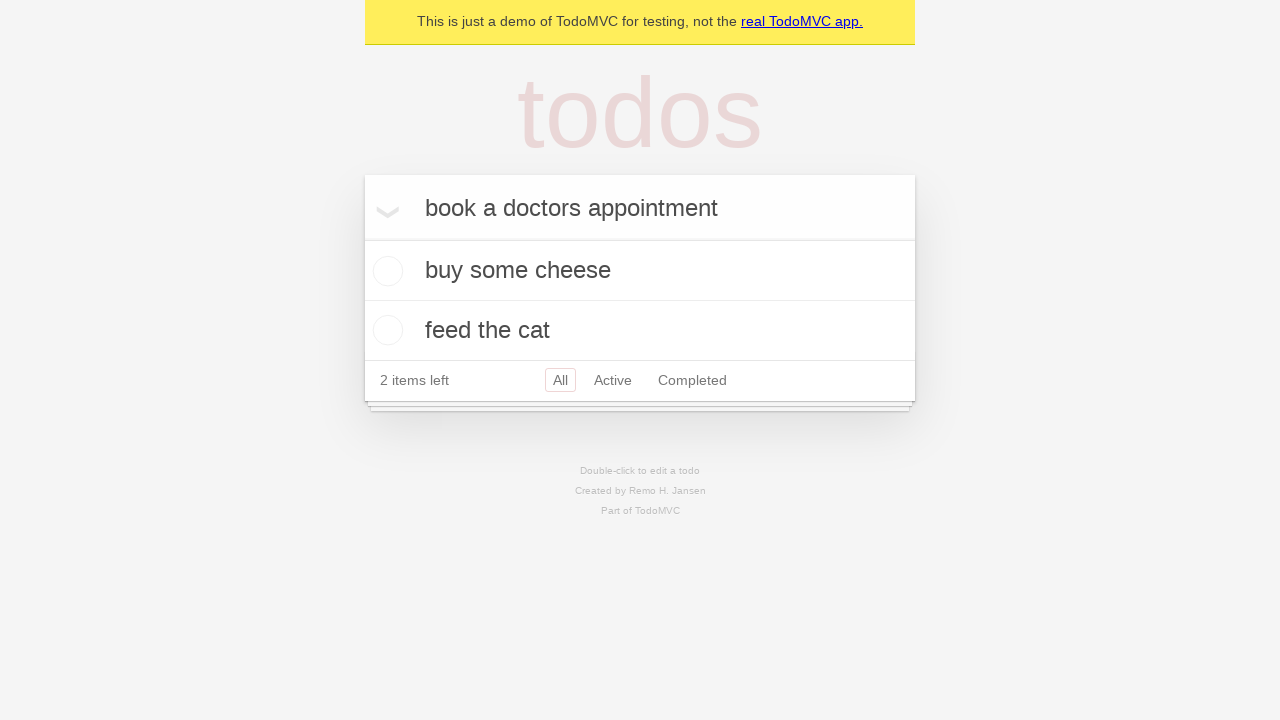

Pressed Enter to add todo 'book a doctors appointment' on internal:attr=[placeholder="What needs to be done?"i]
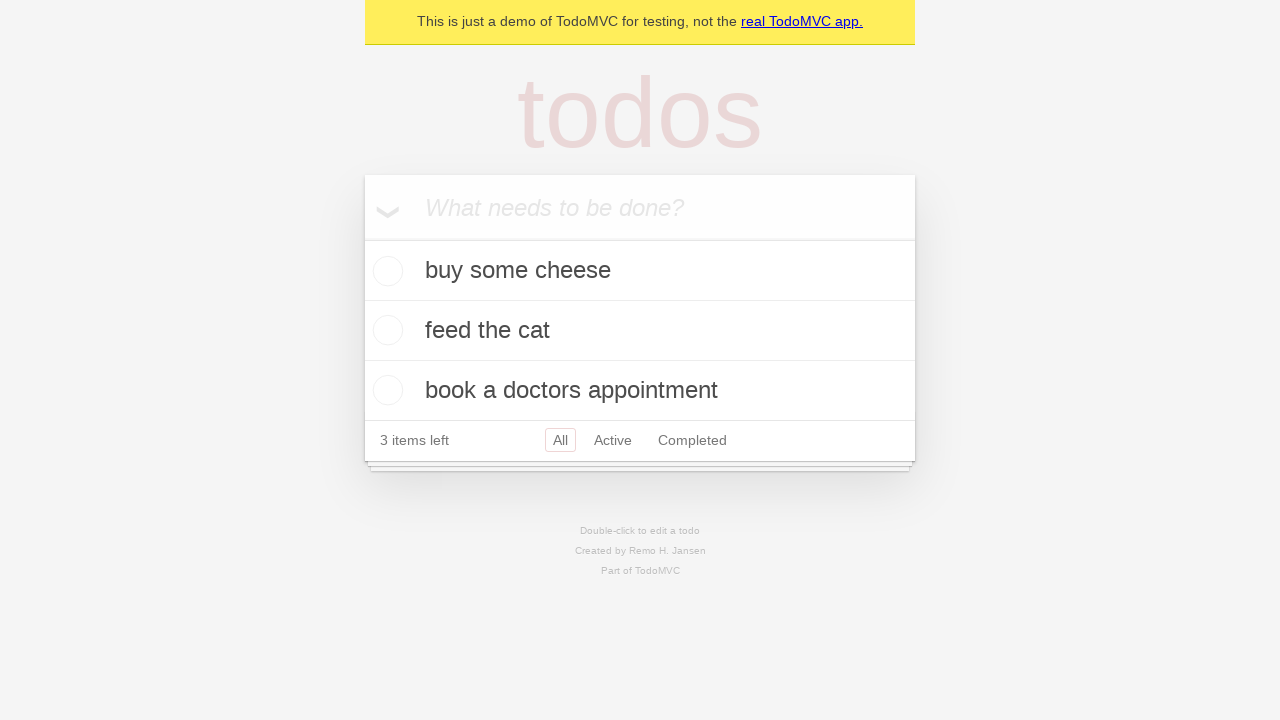

Checked 'Mark all as complete' toggle at (362, 238) on internal:label="Mark all as complete"i
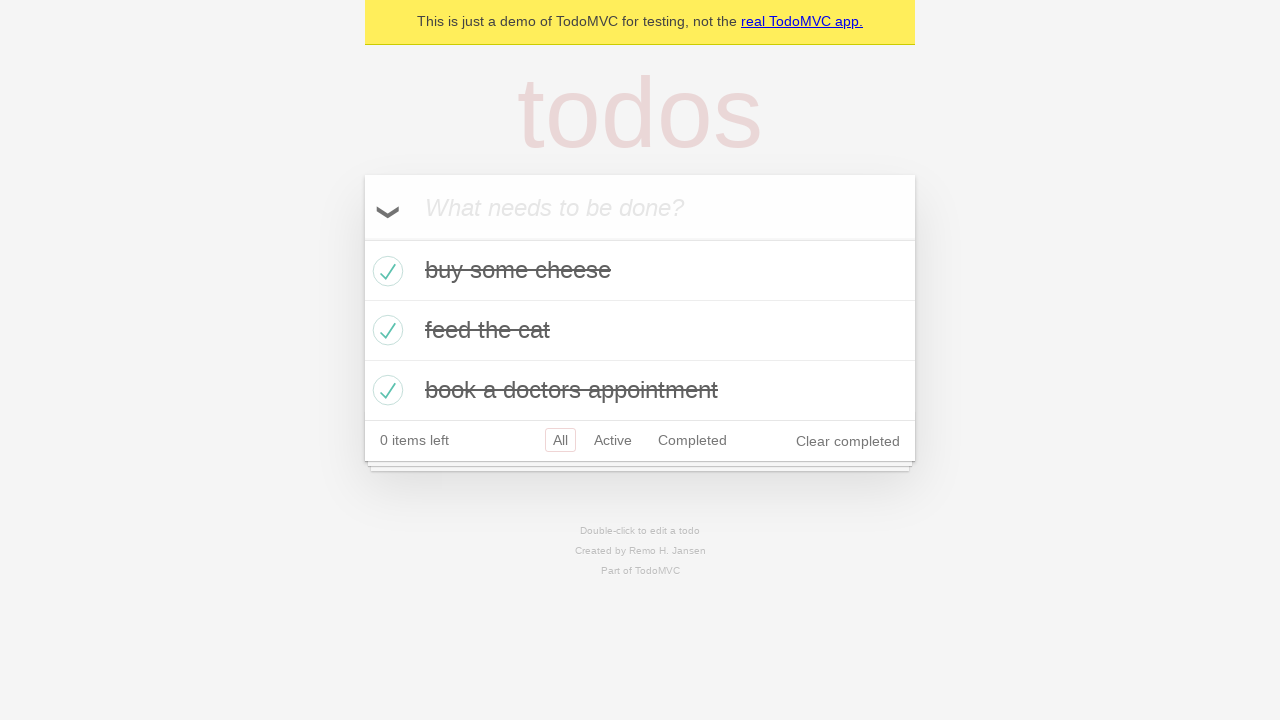

Unchecked first todo item at (385, 271) on internal:testid=[data-testid="todo-item"s] >> nth=0 >> internal:role=checkbox
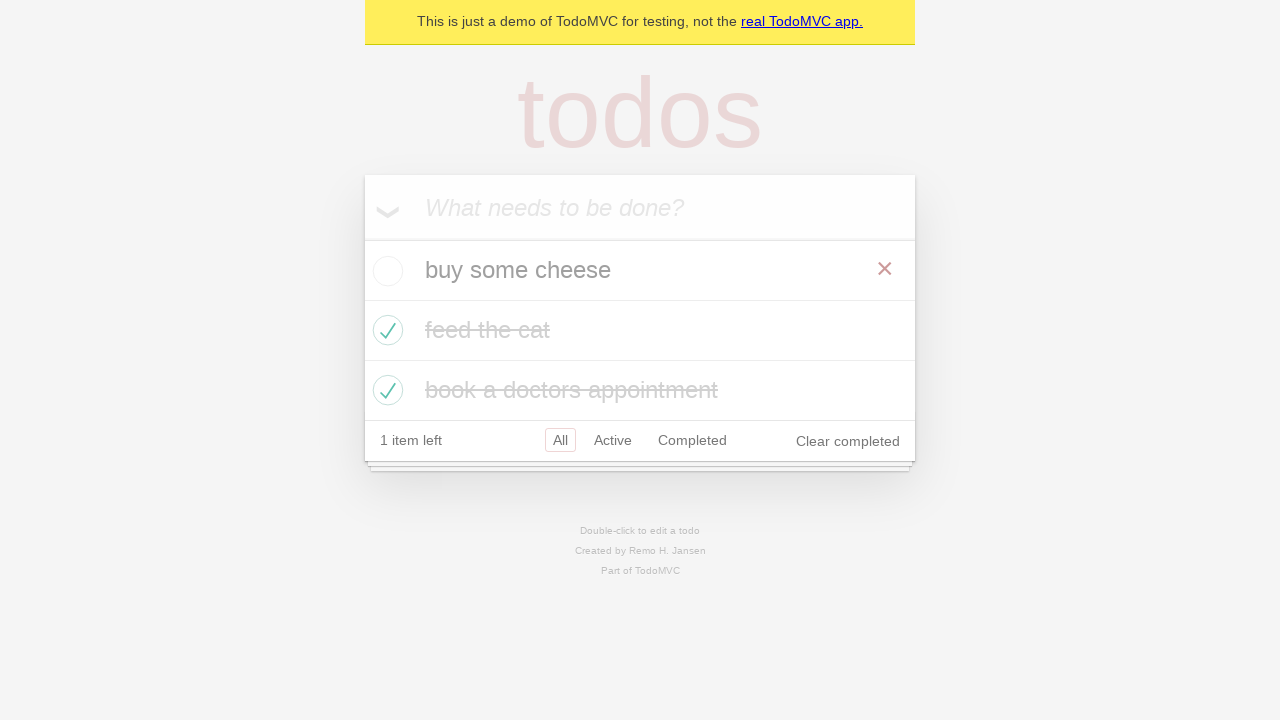

Checked first todo item again at (385, 271) on internal:testid=[data-testid="todo-item"s] >> nth=0 >> internal:role=checkbox
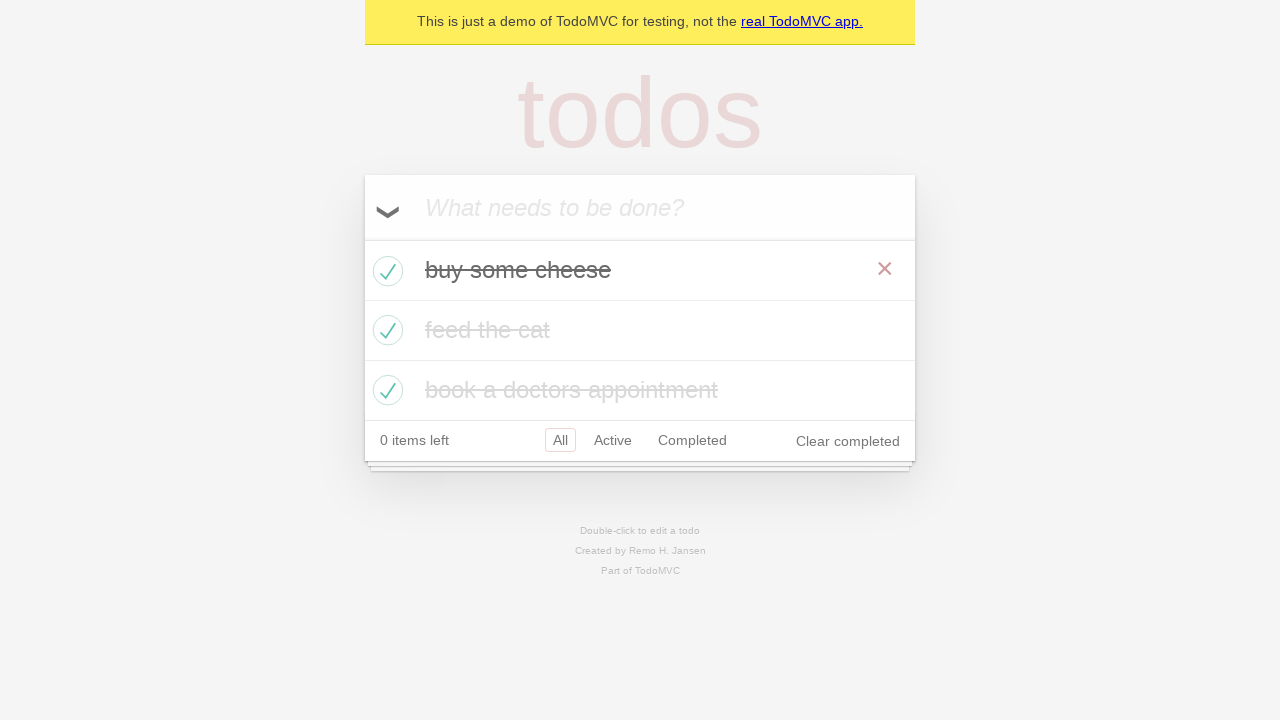

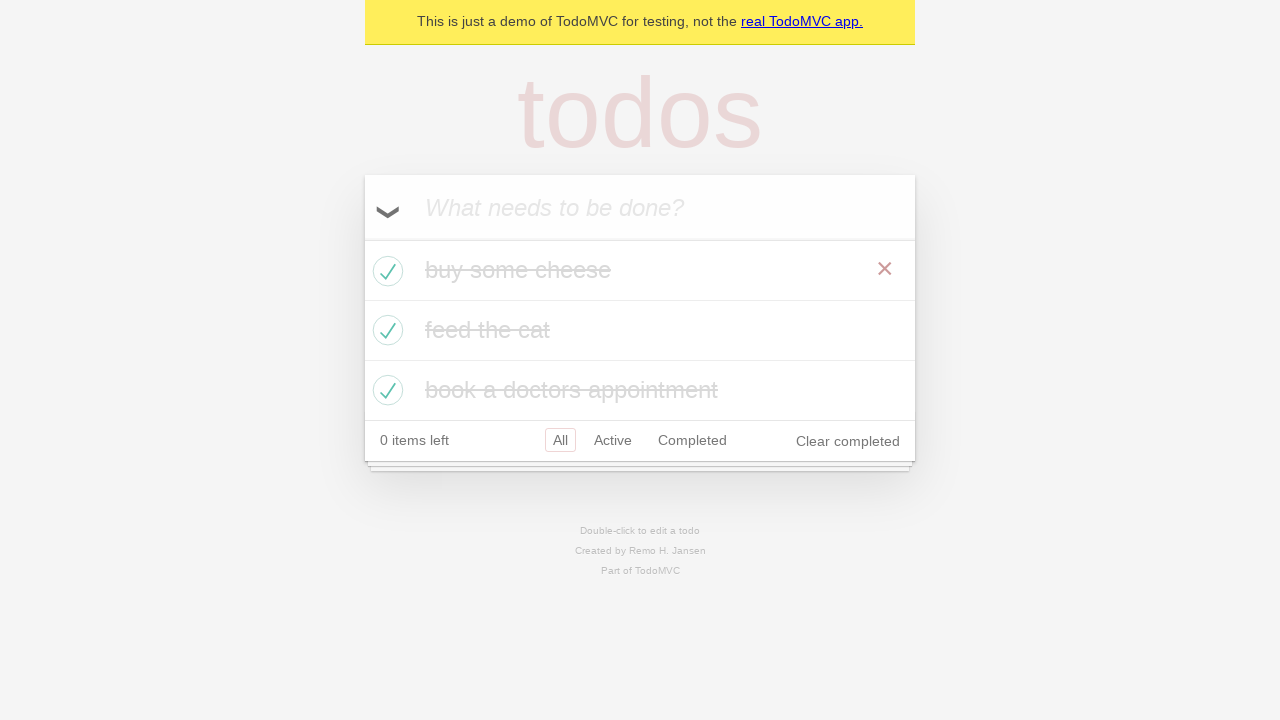